Tests the Bank Manager Login functionality by clicking the login button and verifying navigation to the manager page

Starting URL: https://www.globalsqa.com/angularJs-protractor/BankingProject/#/login

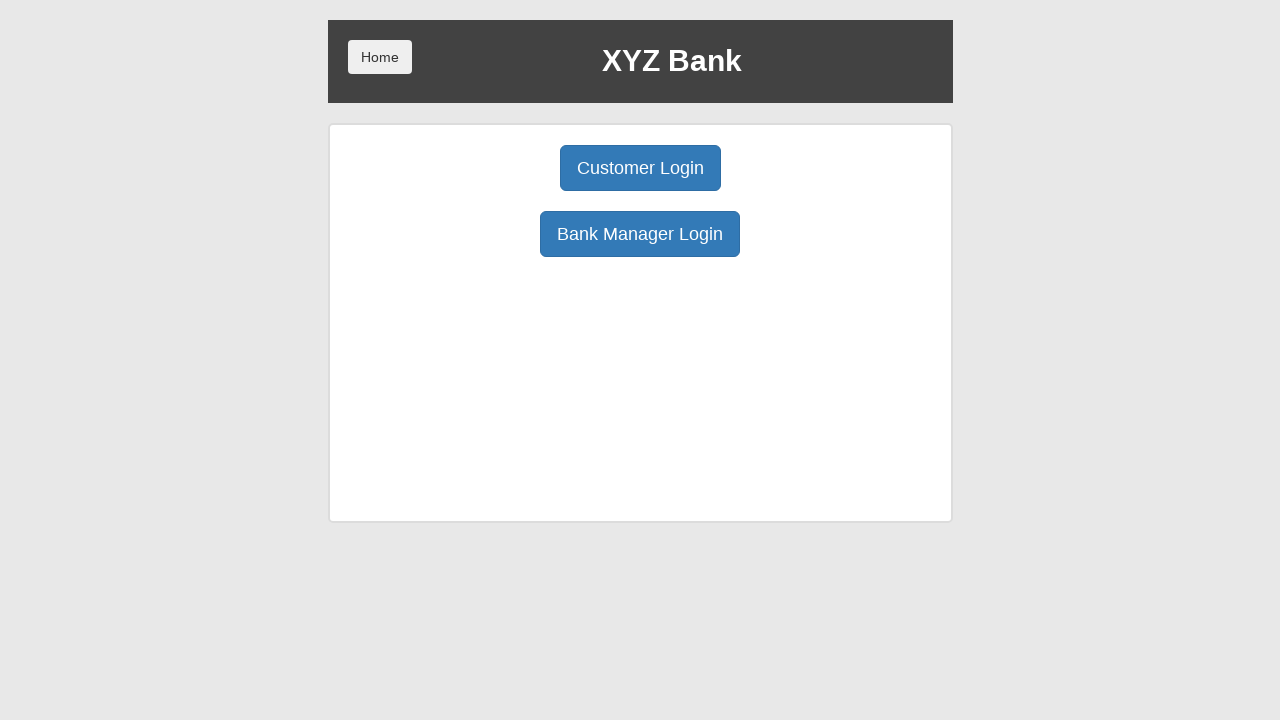

Clicked Bank Manager Login button at (640, 234) on button:has-text('Bank Manager Login')
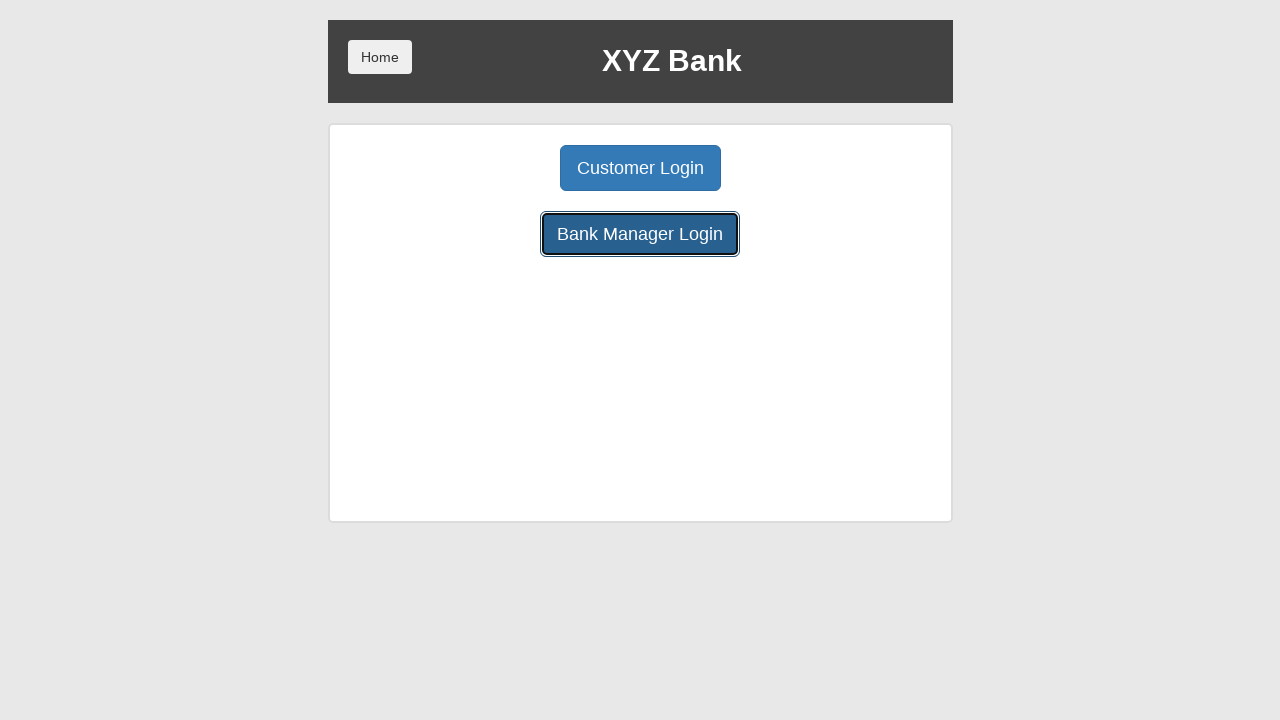

Waited for navigation to manager page
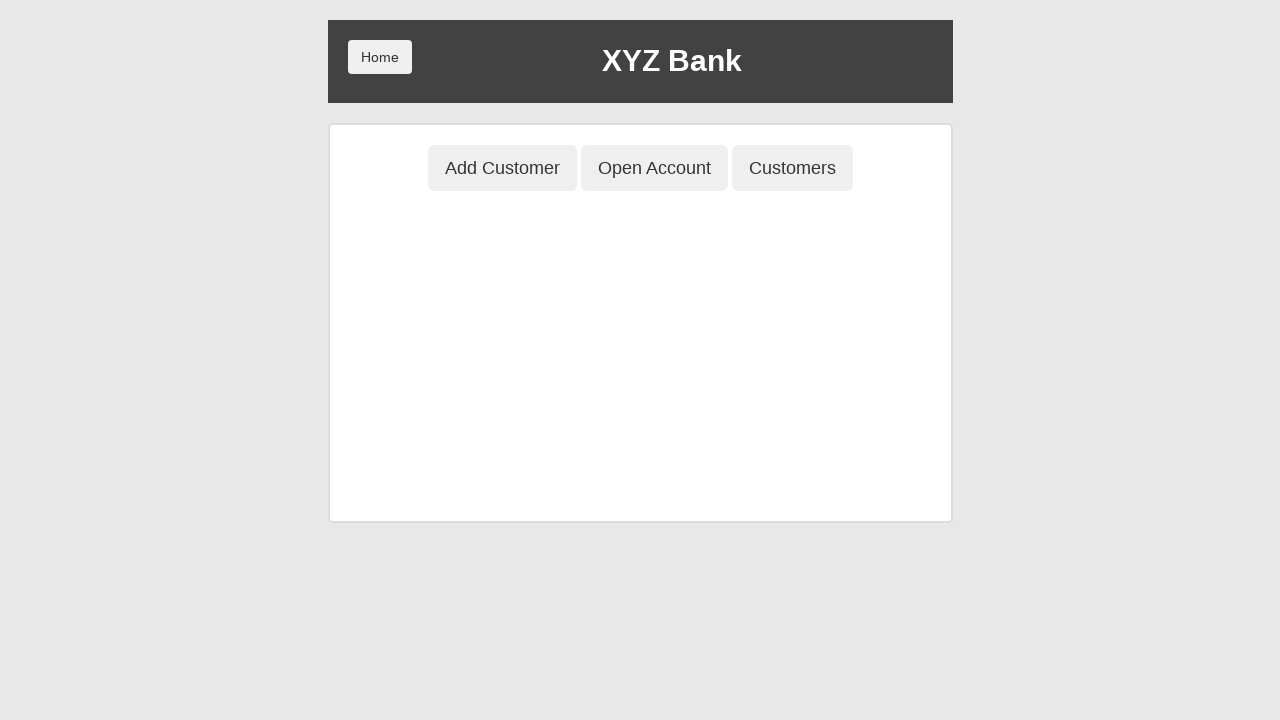

Verified successful navigation to manager page - URL is correct
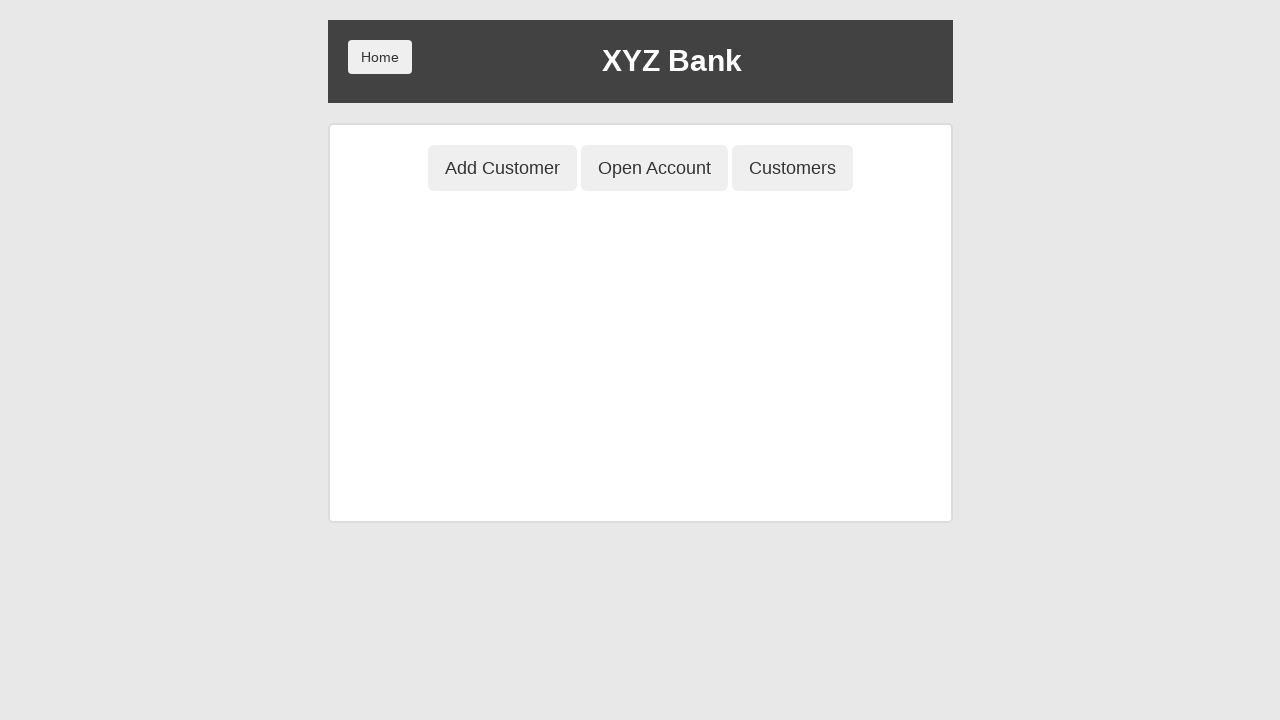

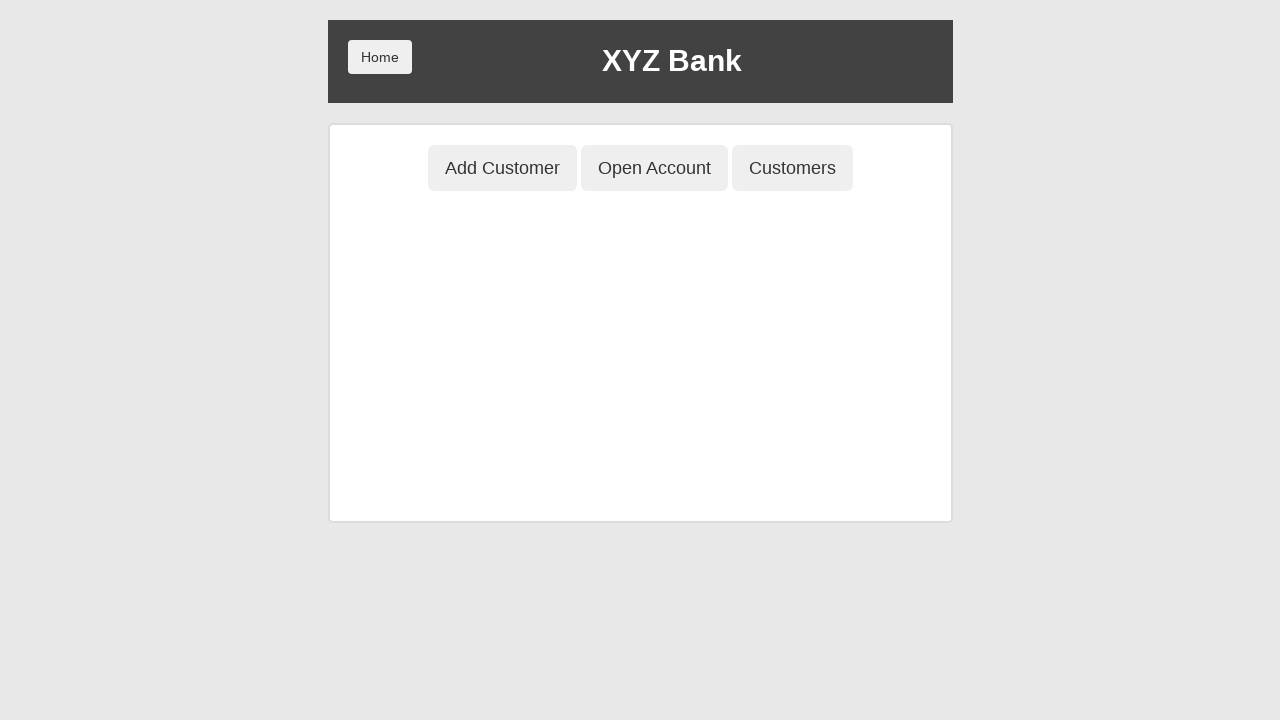